Tests A/B test opt-out functionality by visiting the page, verifying initial A/B test heading, adding an opt-out cookie, refreshing the page, and verifying the opt-out heading is displayed.

Starting URL: http://the-internet.herokuapp.com/abtest

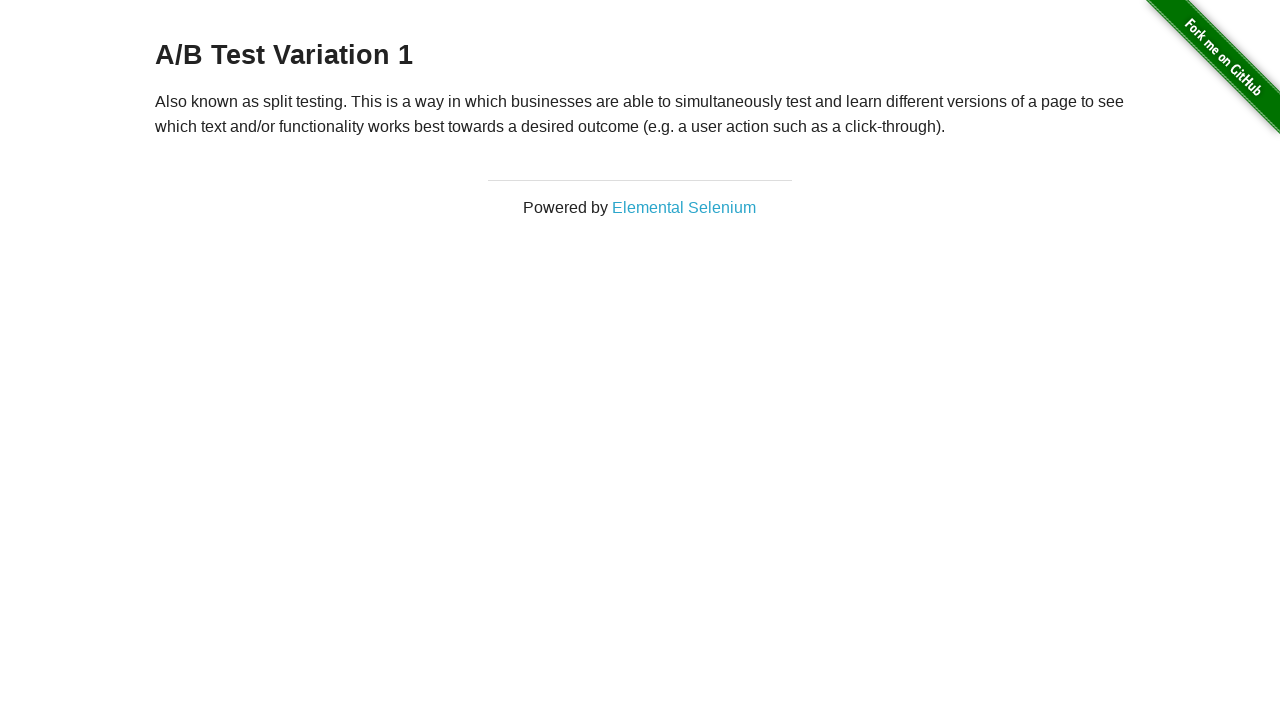

Waited for h3 heading to load
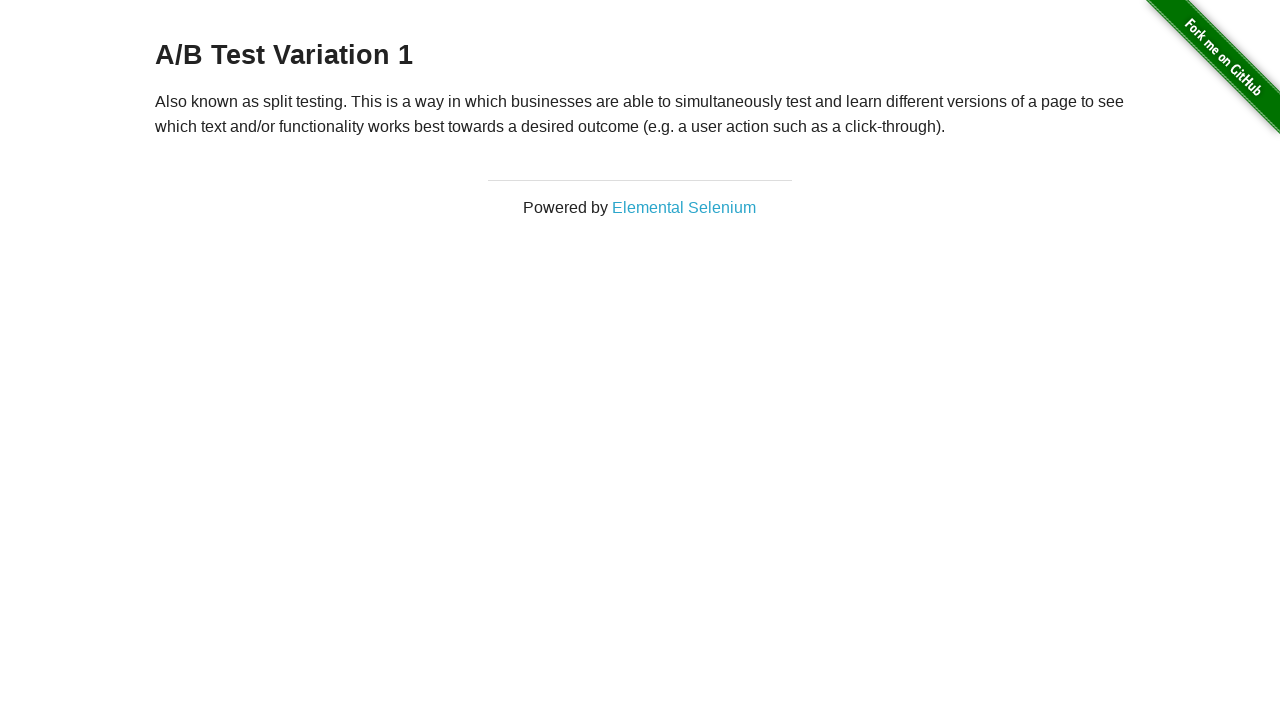

Retrieved initial heading text
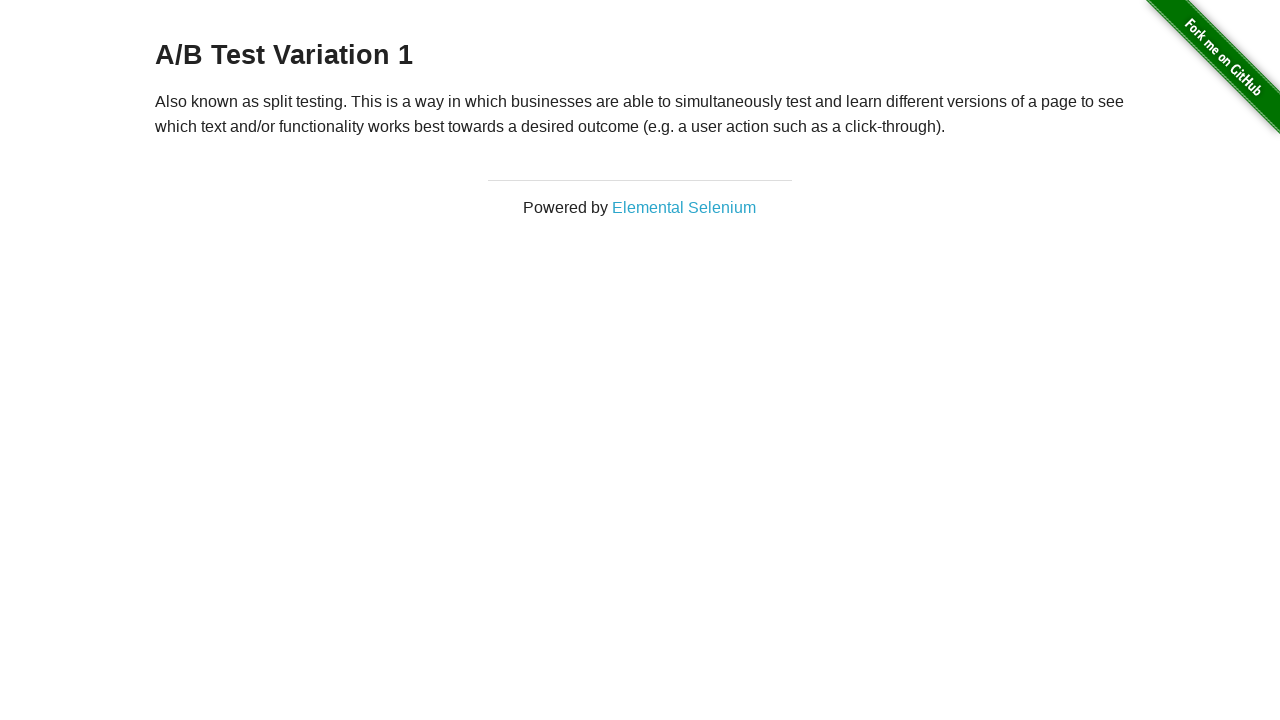

Verified initial heading starts with 'A/B Test'
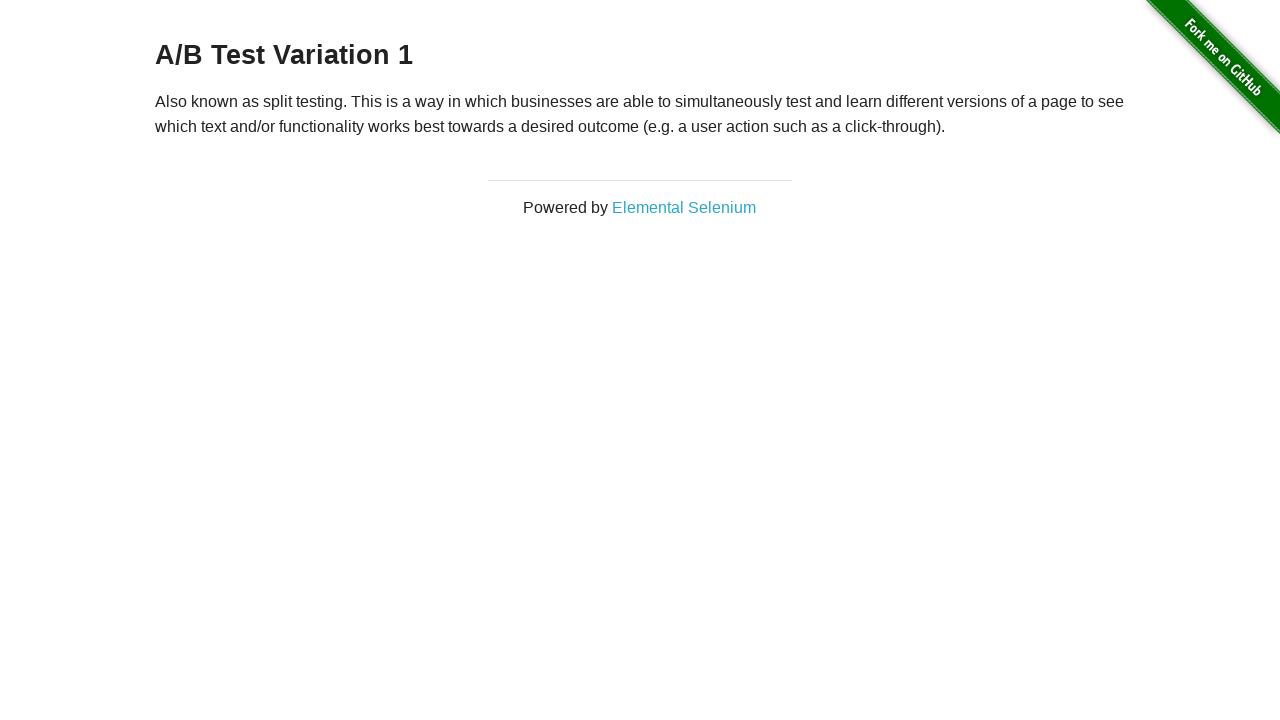

Added optimizelyOptOut cookie to opt out of A/B test
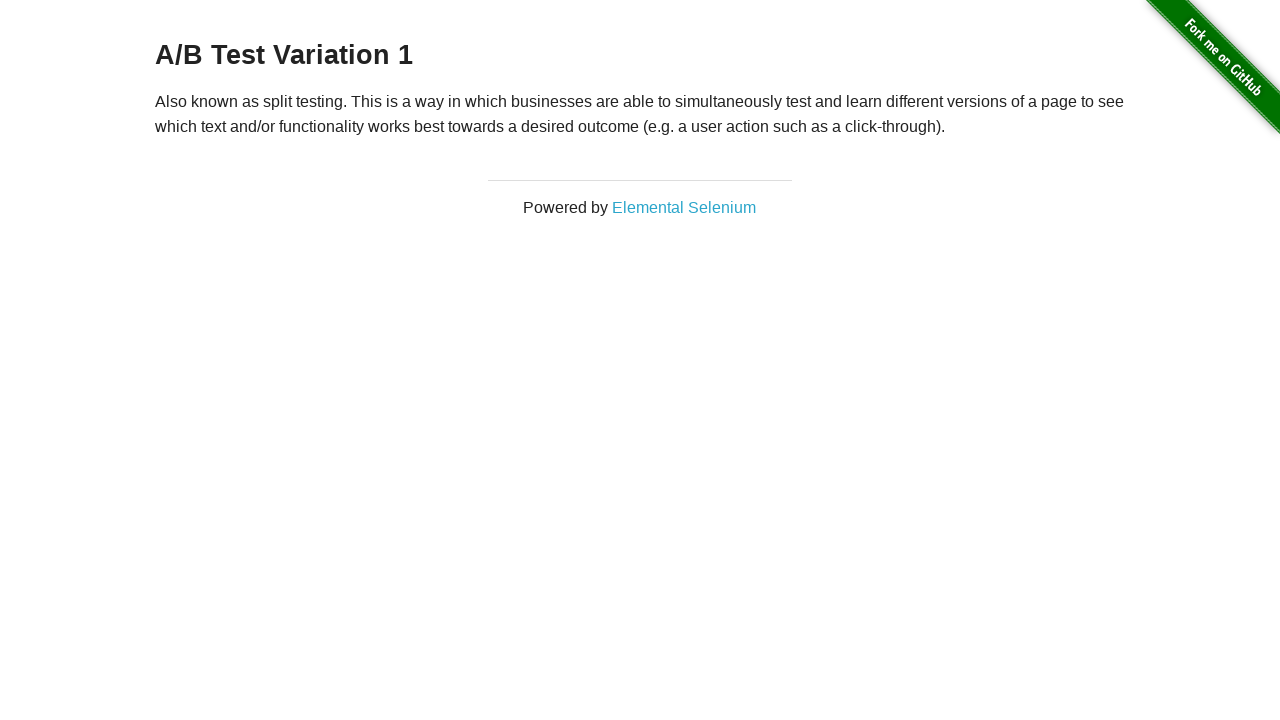

Reloaded the page to apply opt-out cookie
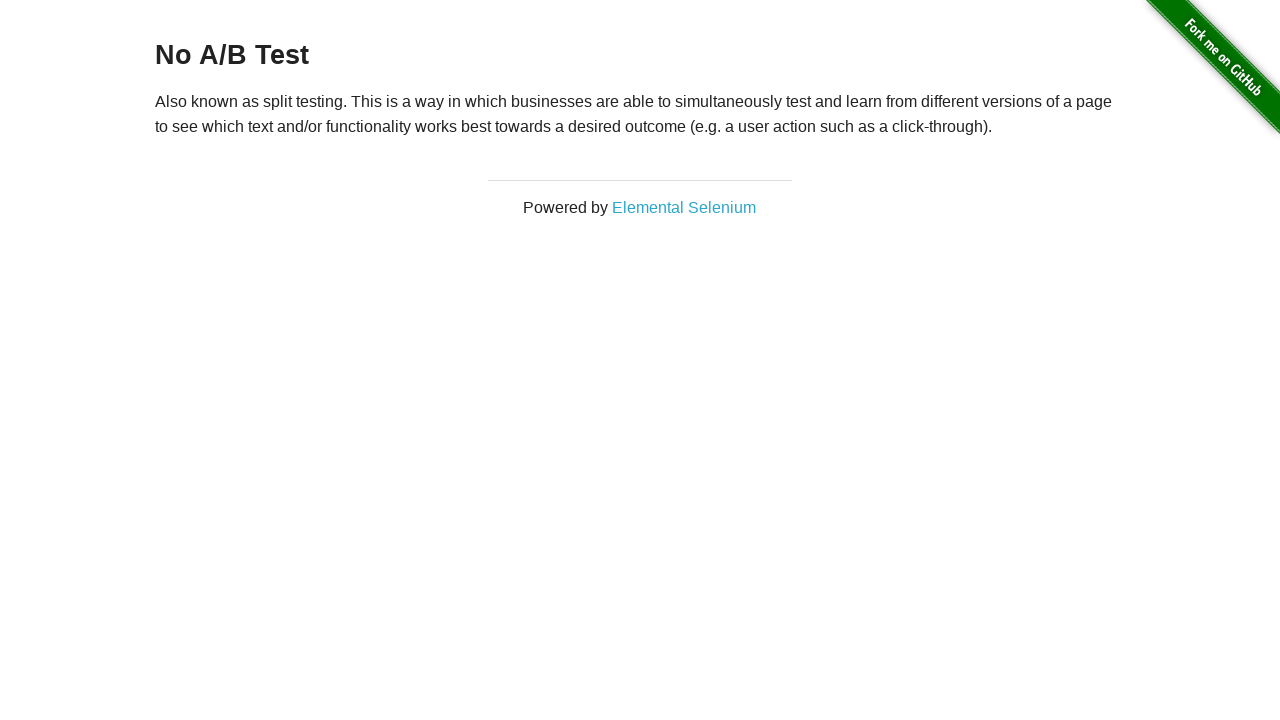

Waited for h3 heading to load after refresh
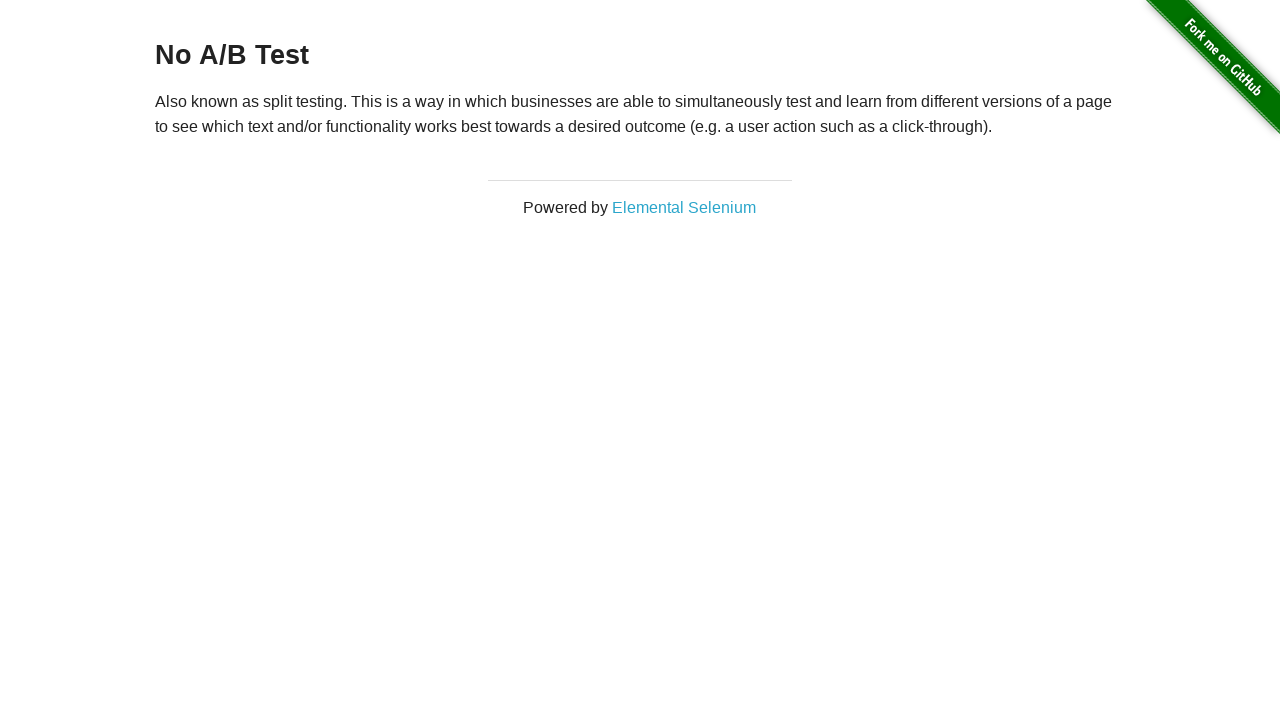

Retrieved heading text after opt-out
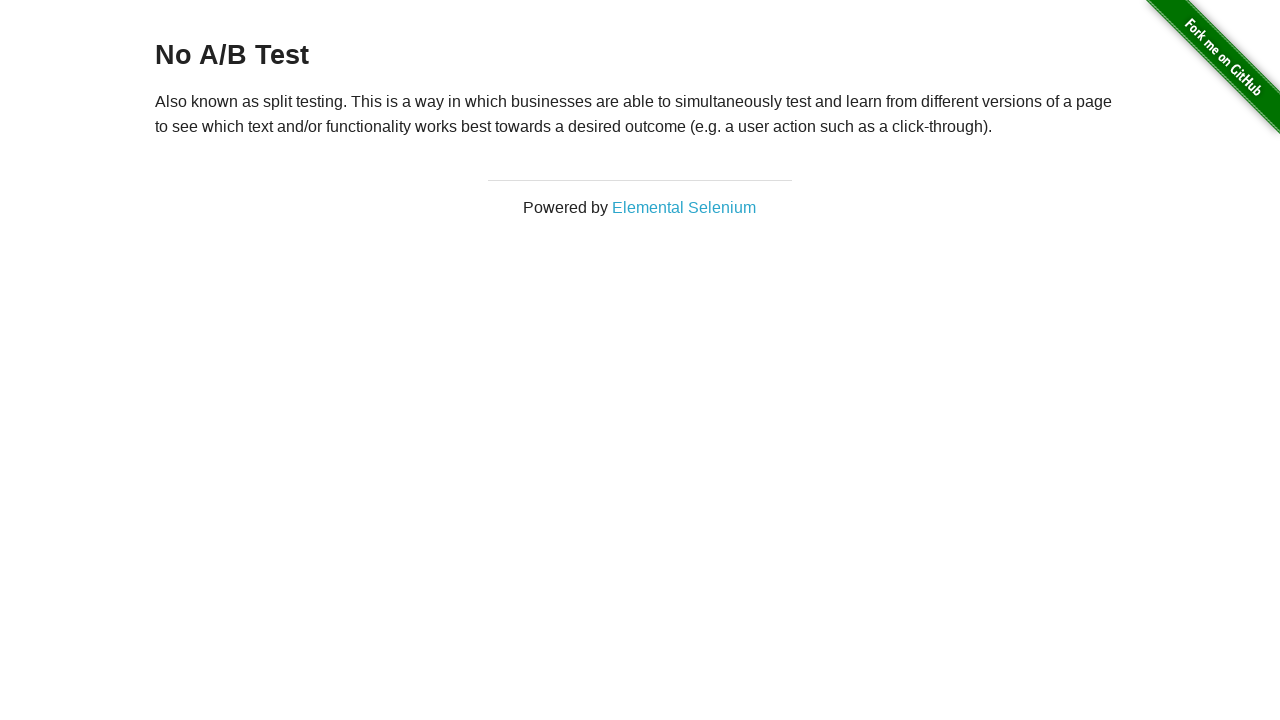

Verified heading shows 'No A/B Test' confirming opt-out functionality
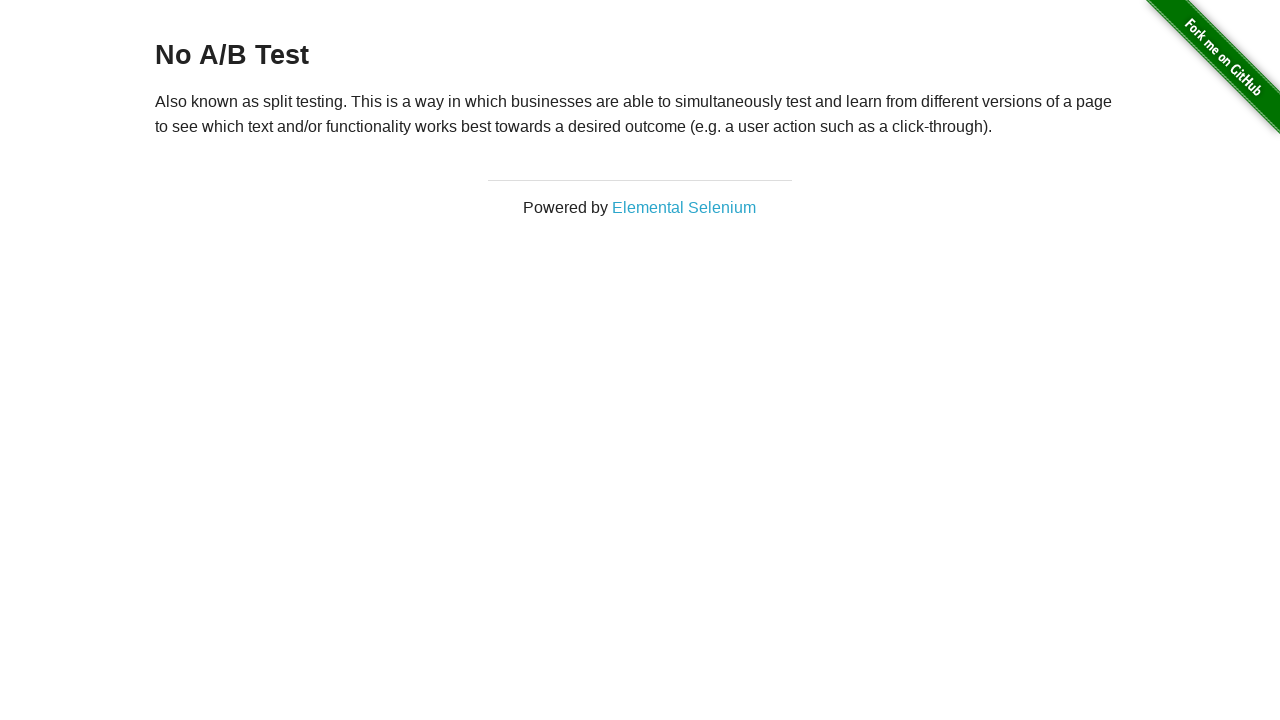

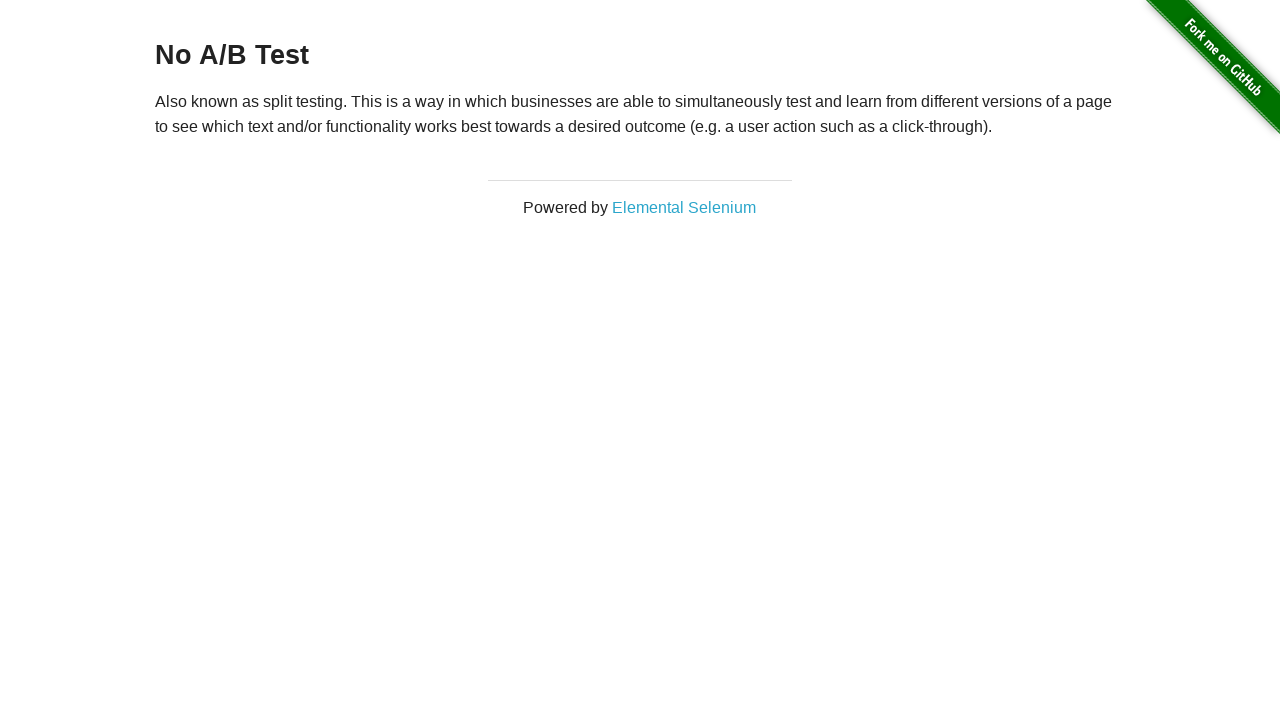